Tests mouse hover functionality by hovering over an image to reveal a hidden link, then clicking on the revealed link

Starting URL: https://the-internet.herokuapp.com/hovers

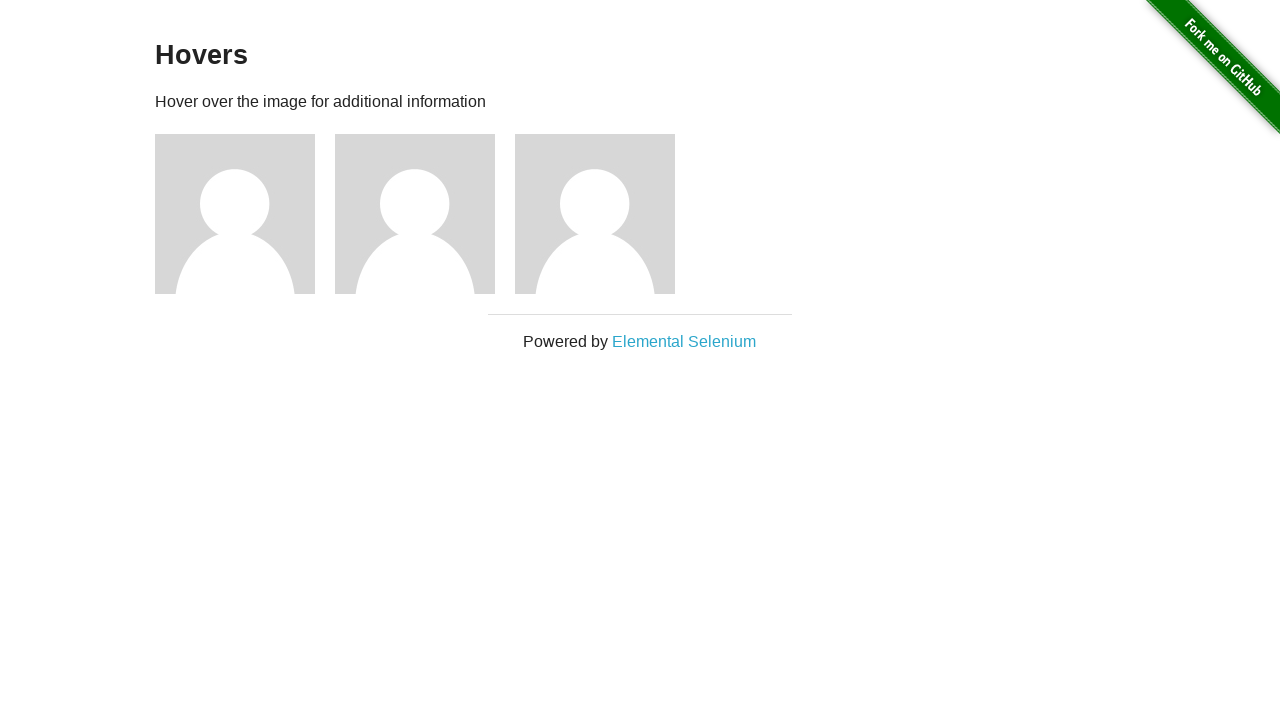

Navigated to the hovers page
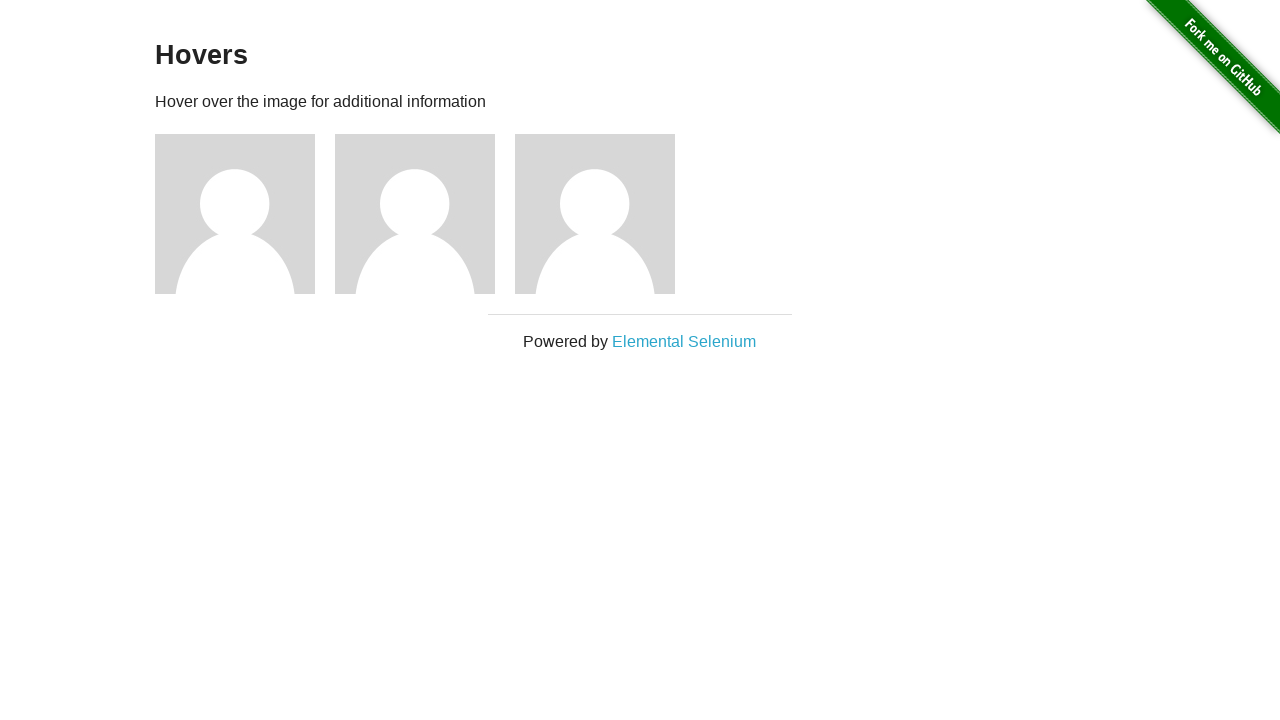

Hovered over the first avatar image to reveal hidden link at (235, 214) on img[src="/img/avatar-blank.jpg"]
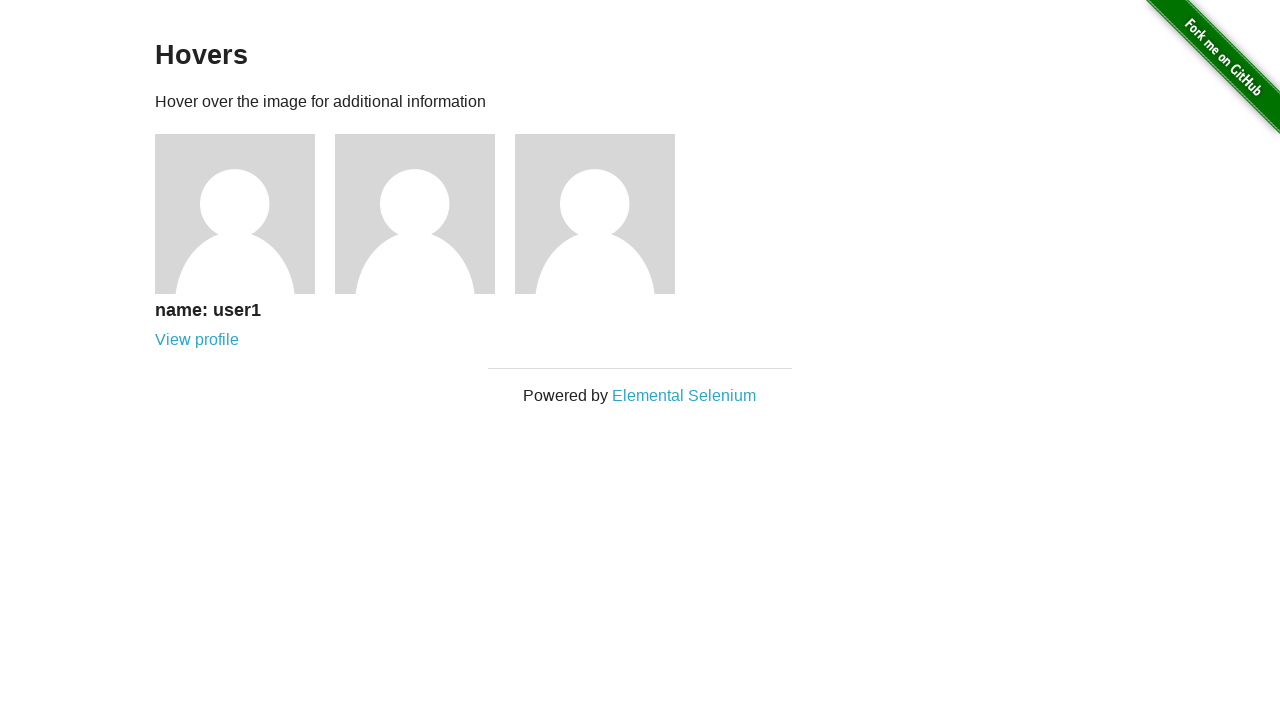

Clicked on the revealed profile link at (197, 340) on a[href="/users/1"]
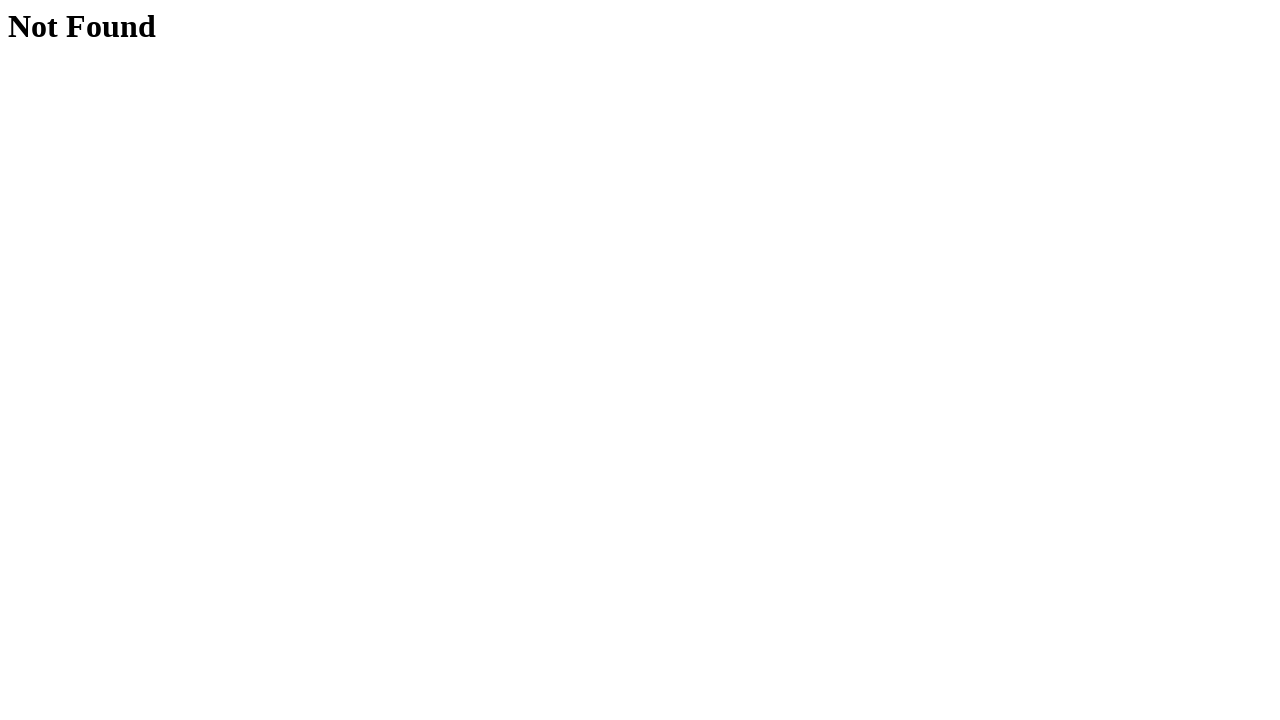

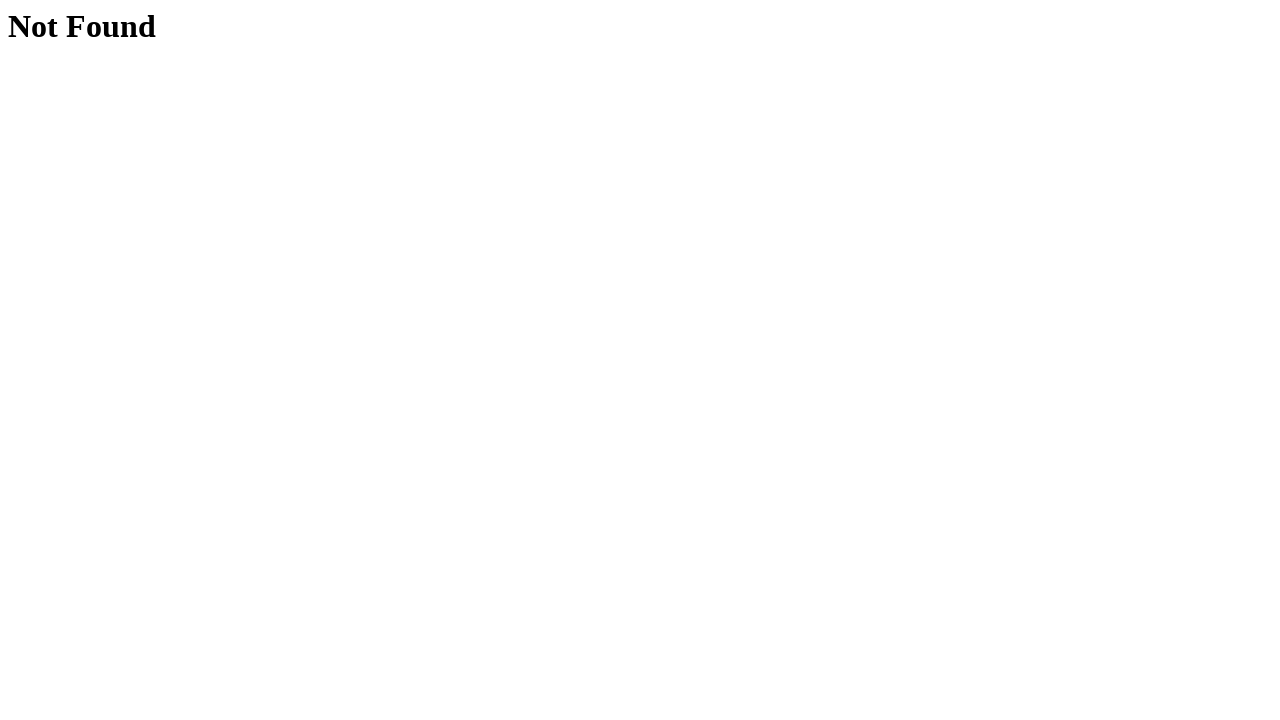